Navigates to Student page, enters a search term, and submits the form

Starting URL: https://gravitymvctestapplication.azurewebsites.net/Student

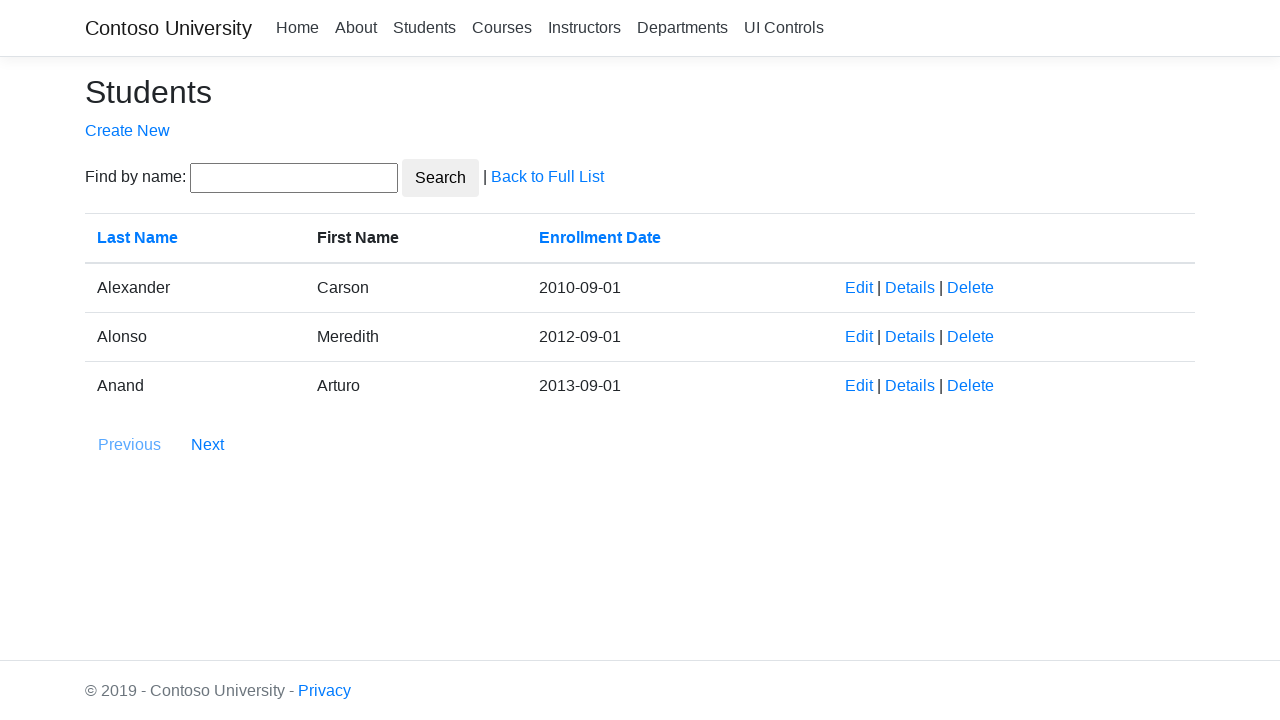

Filled search field with 'Alexander' on input[name='SearchString']
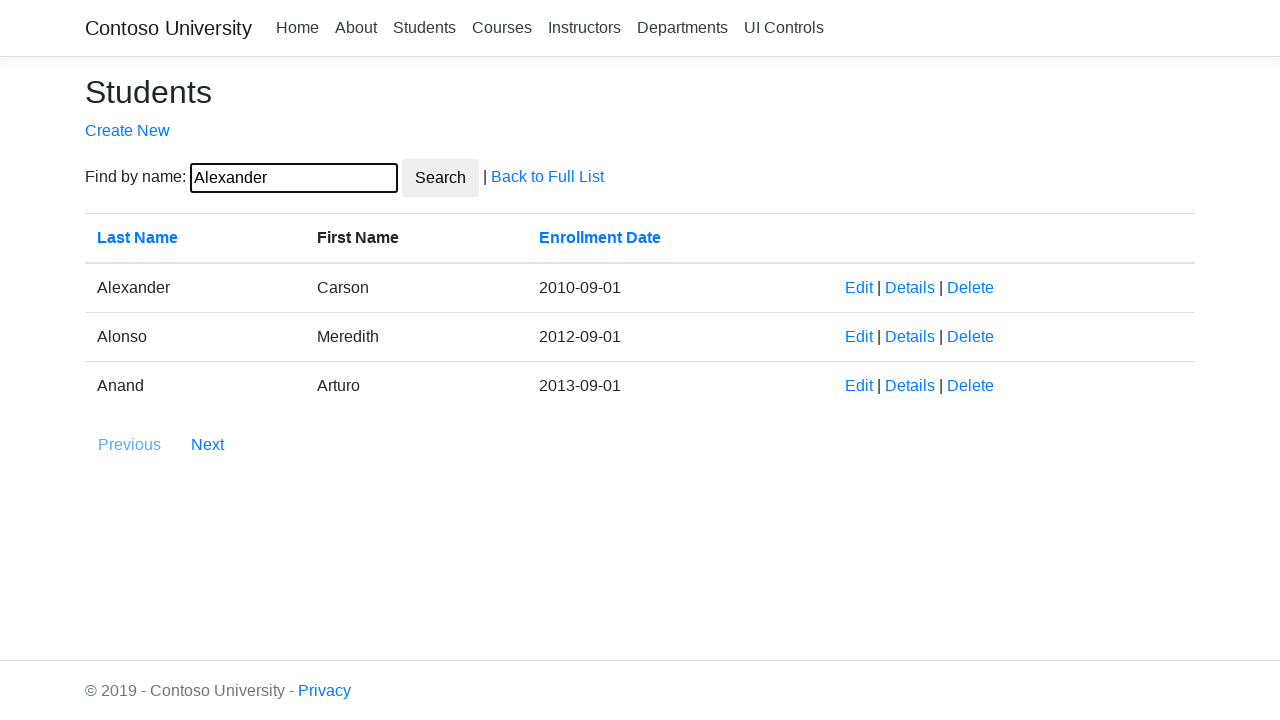

Pressed Enter to submit the form on input[name='SearchString']
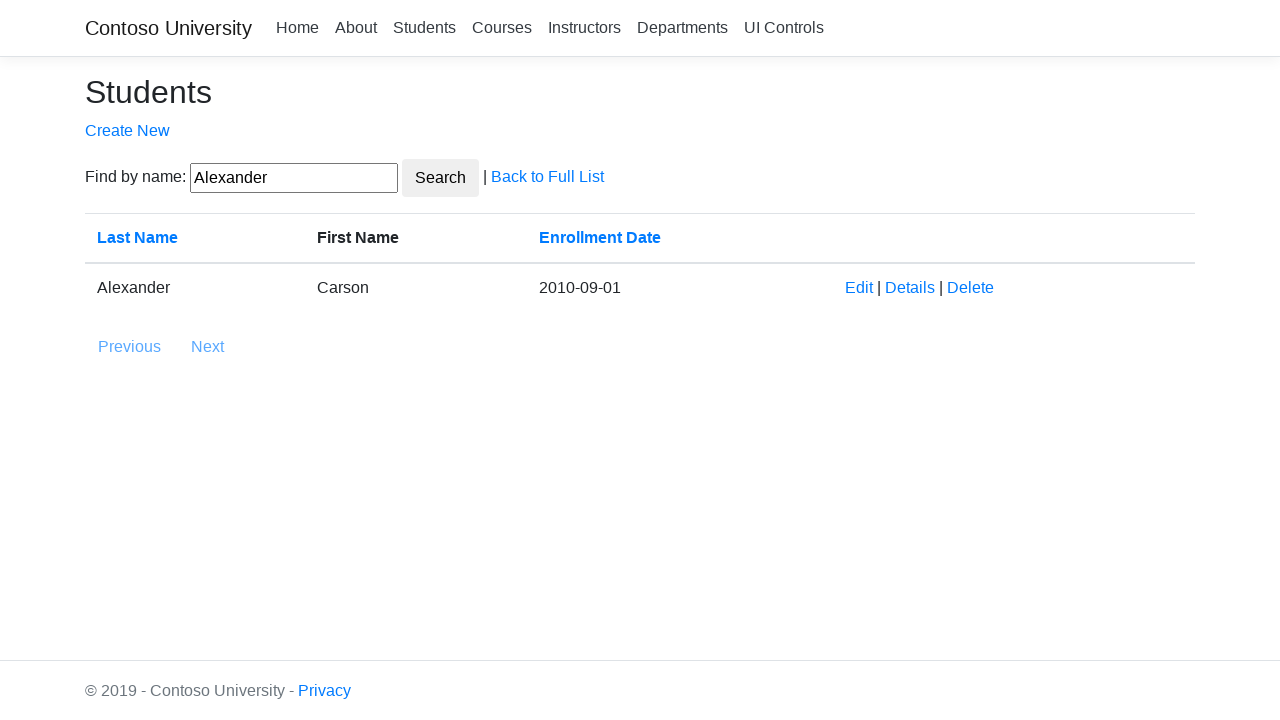

Waited for search results to load
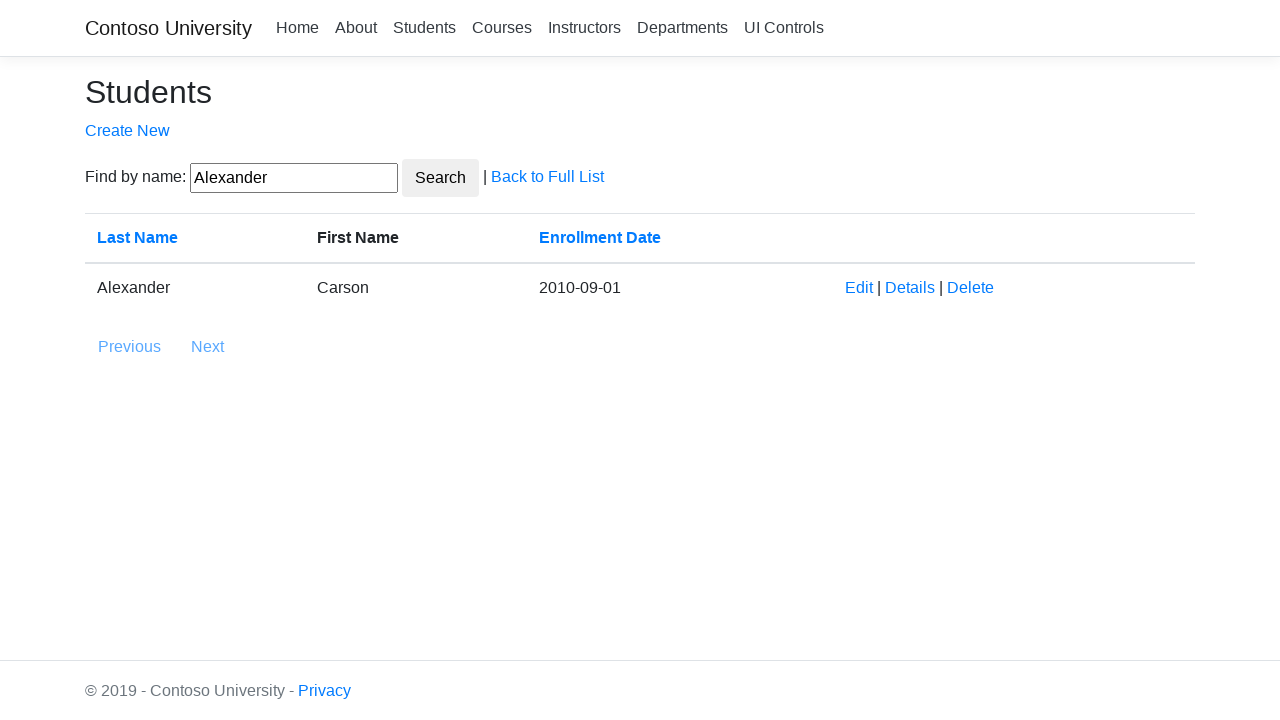

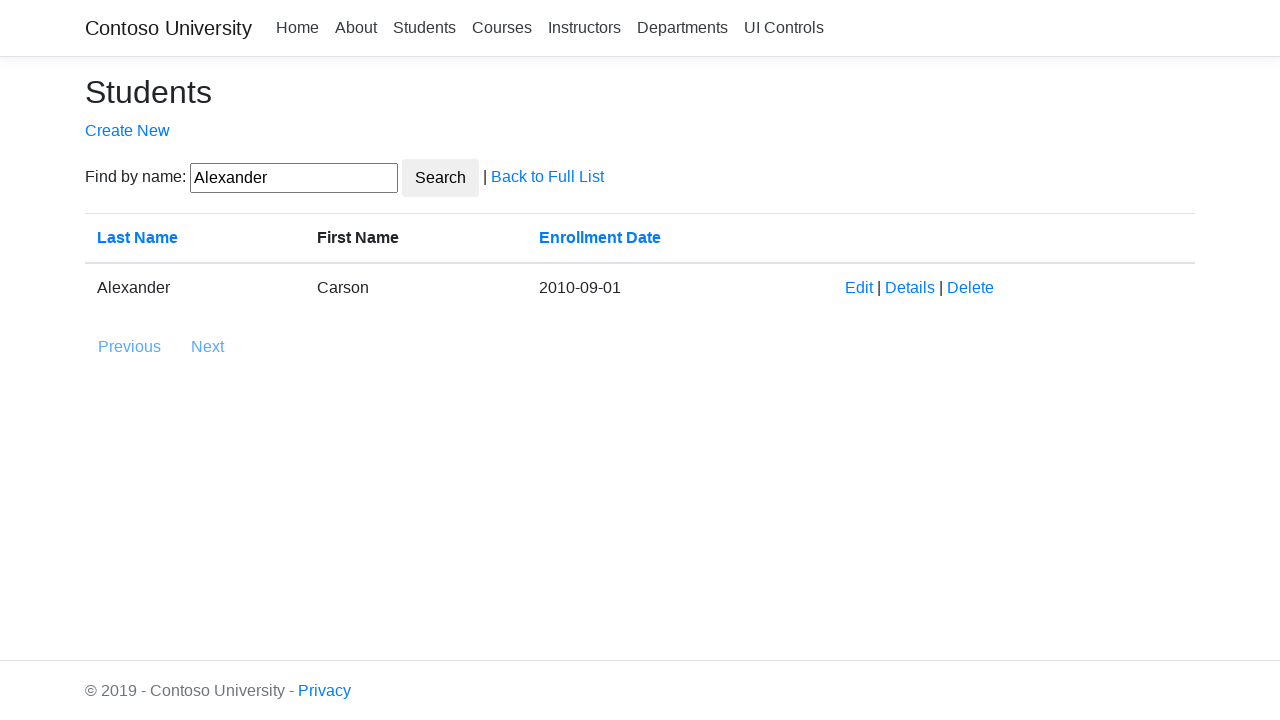